Tests book search functionality by searching for a book by its title and verifying it appears in the results

Starting URL: https://demoqa.com/books

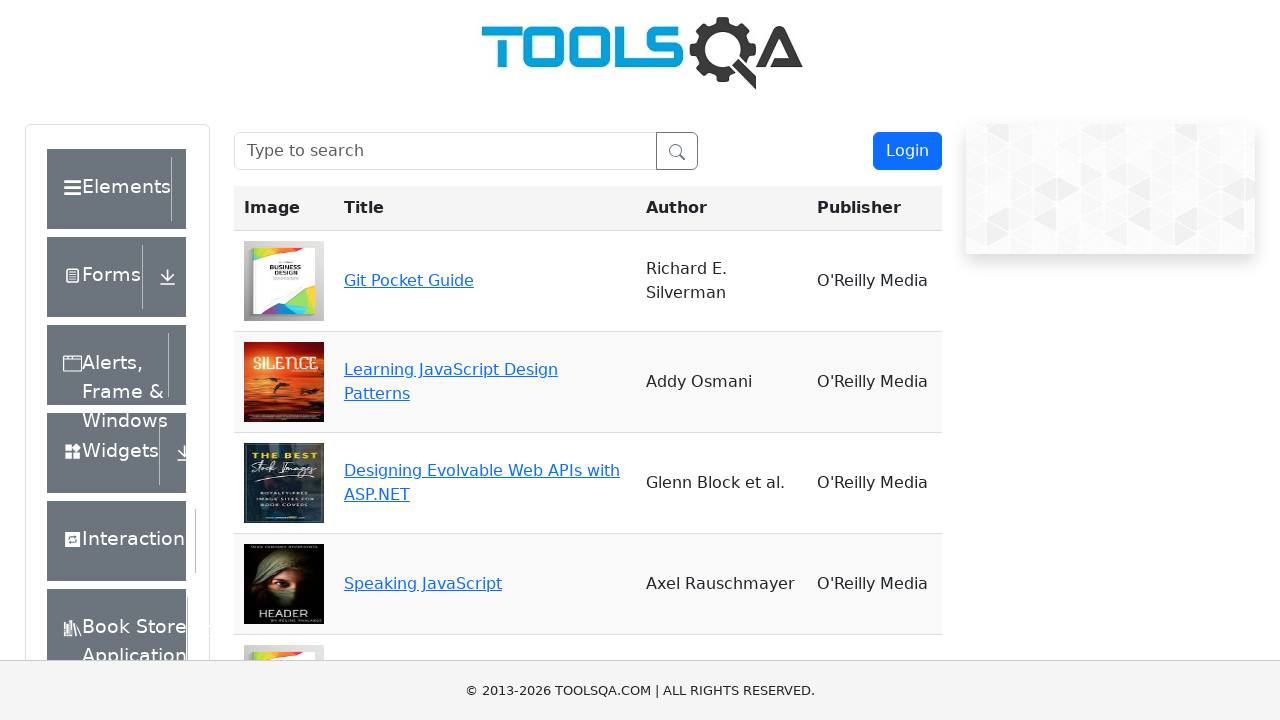

Filled search box with 'Git Pocket Guide' on [placeholder="Type to search"]
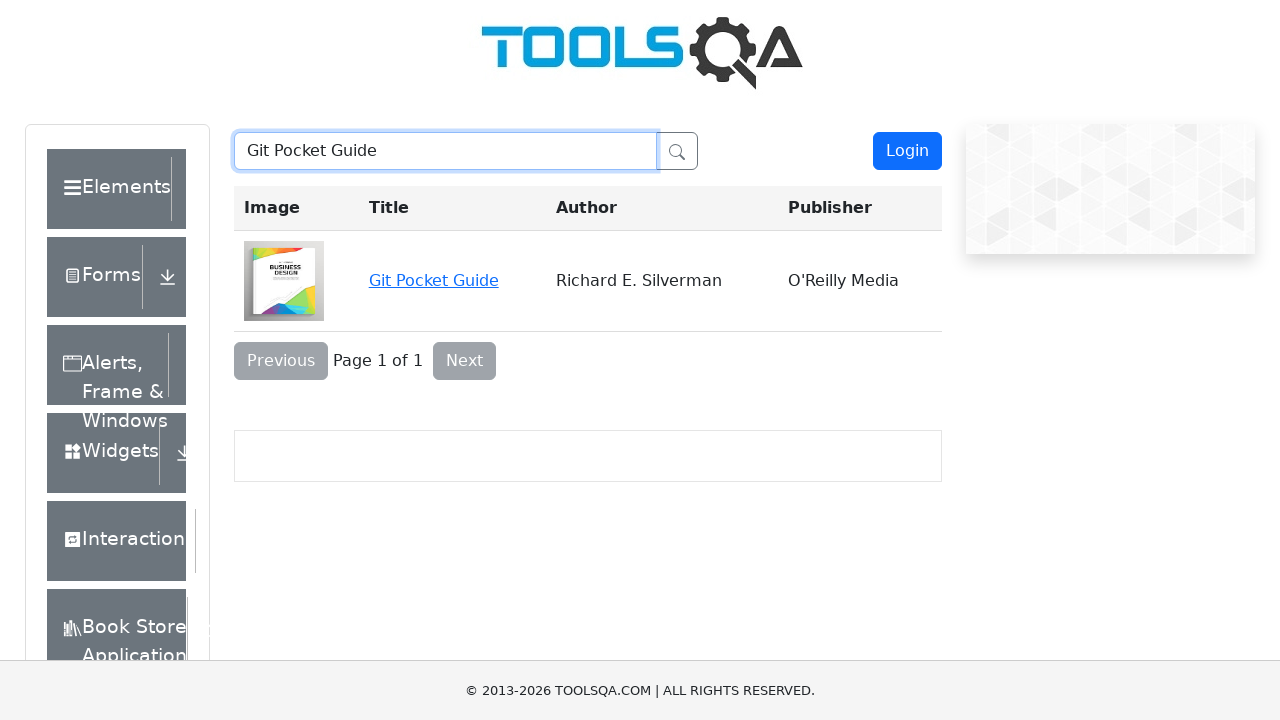

Book 'Git Pocket Guide' appeared in search results
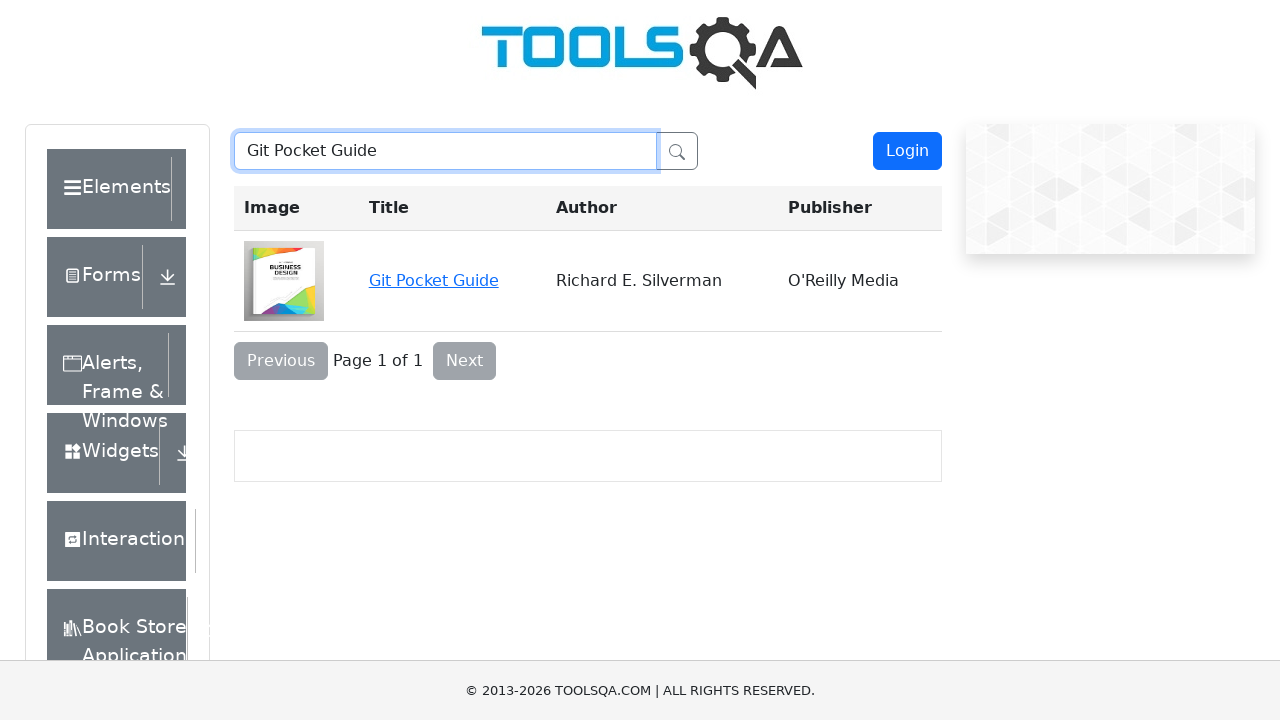

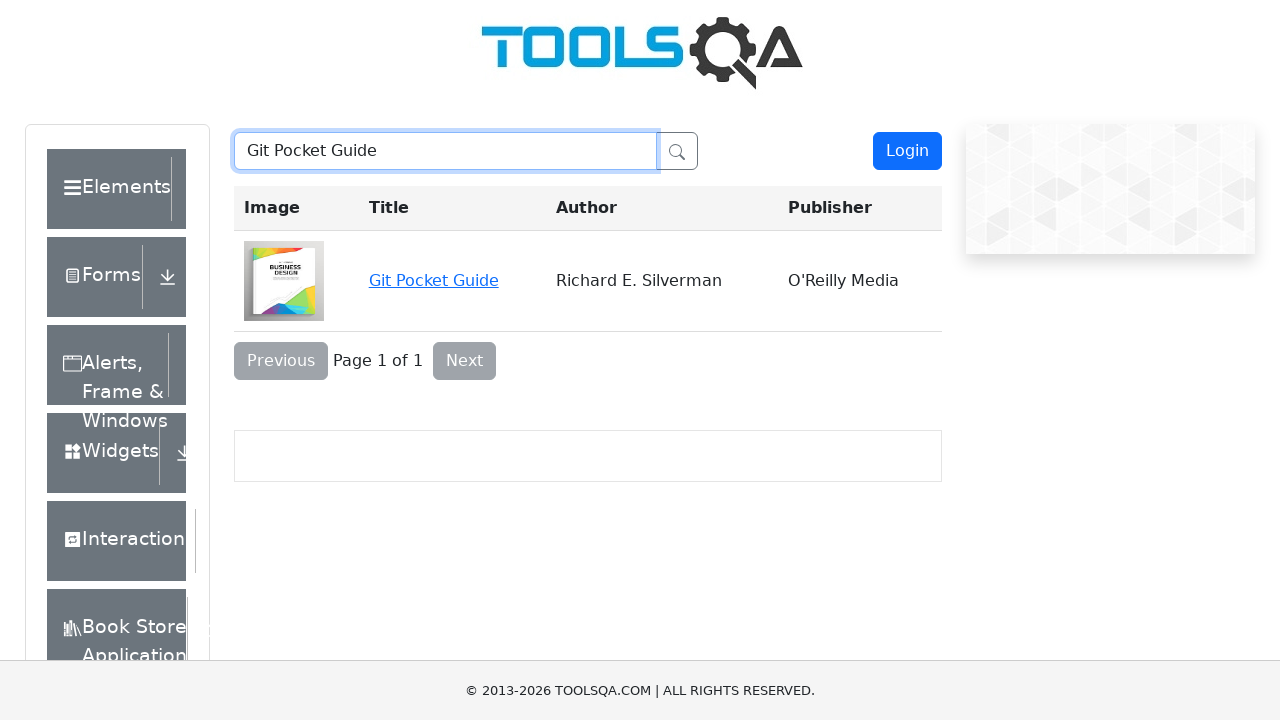